Navigates to ICC cricket rankings page and verifies if a specific country name (India) is displayed in the team rankings

Starting URL: https://www.icc-cricket.com/rankings/team-rankings/mens/test

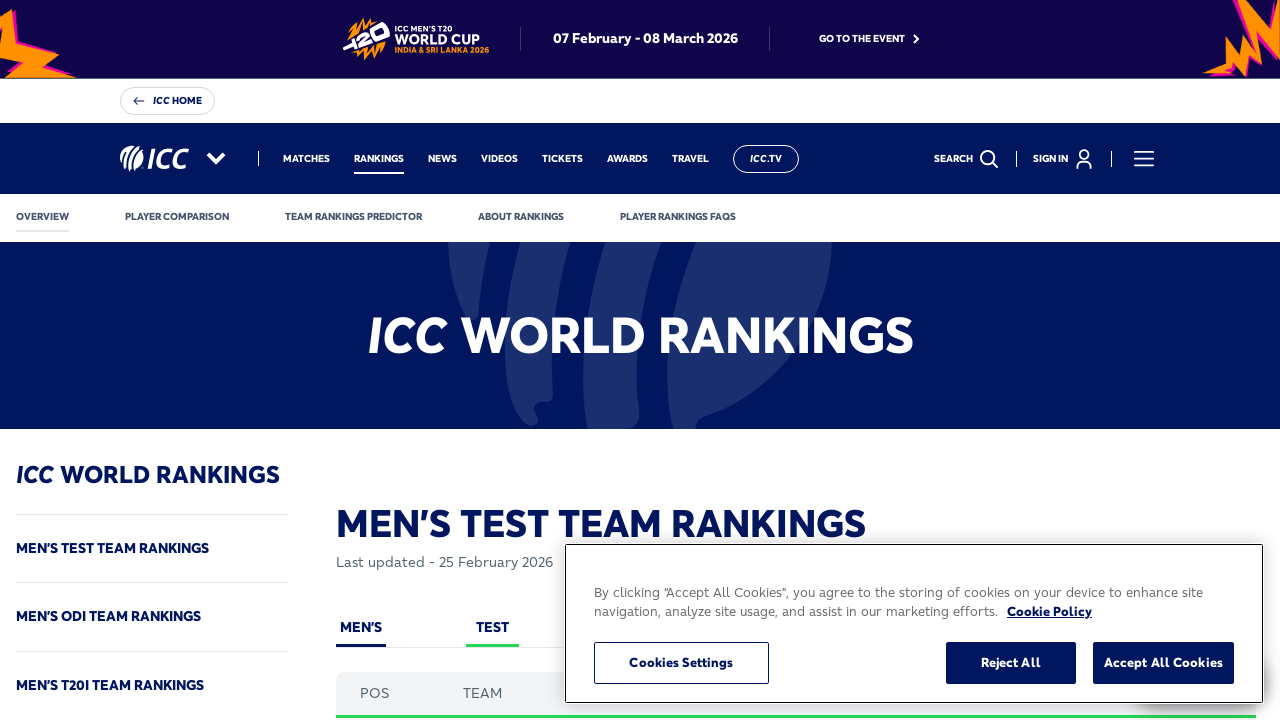

Navigated to ICC cricket rankings page
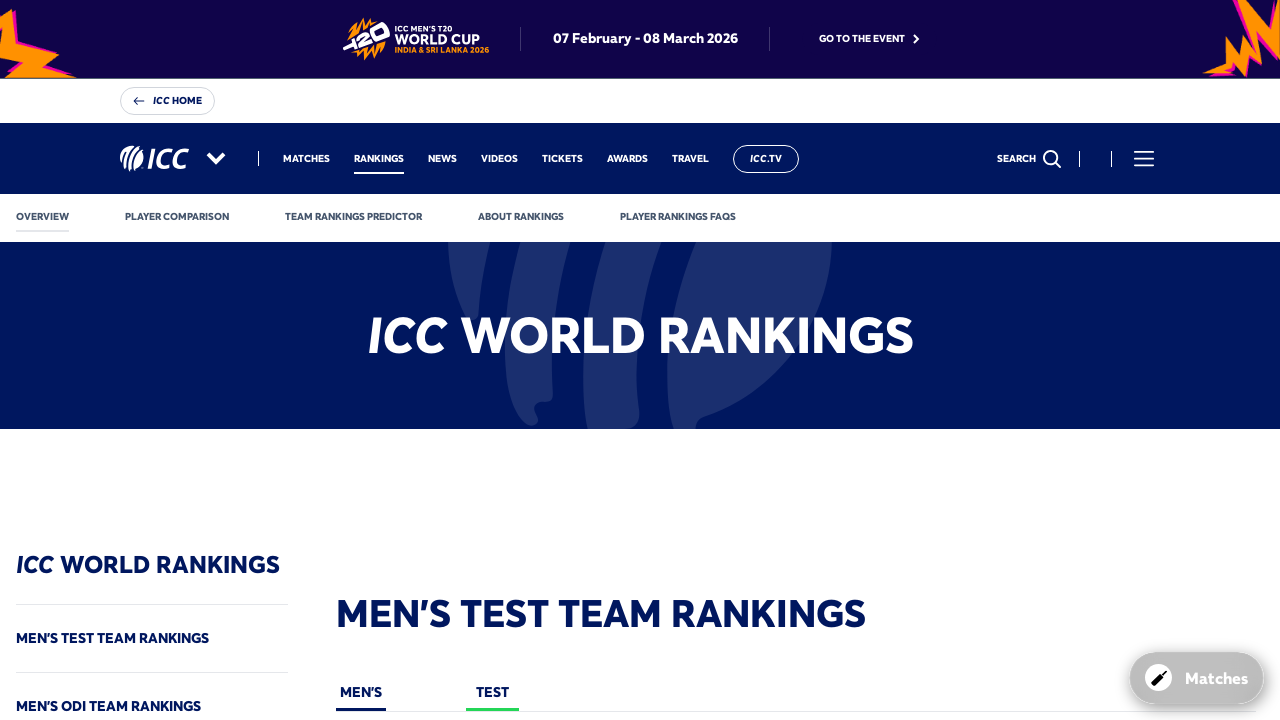

Located the element for country name 'India'
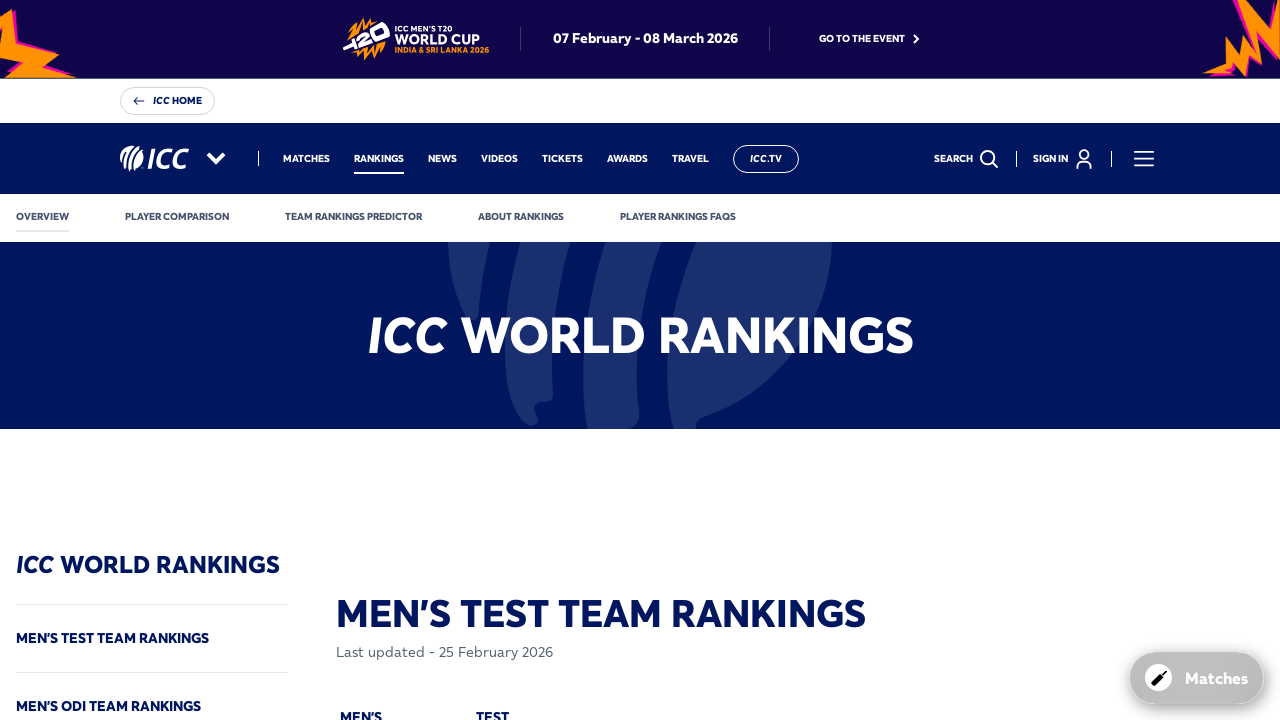

Country name 'India' is not visible in the rankings
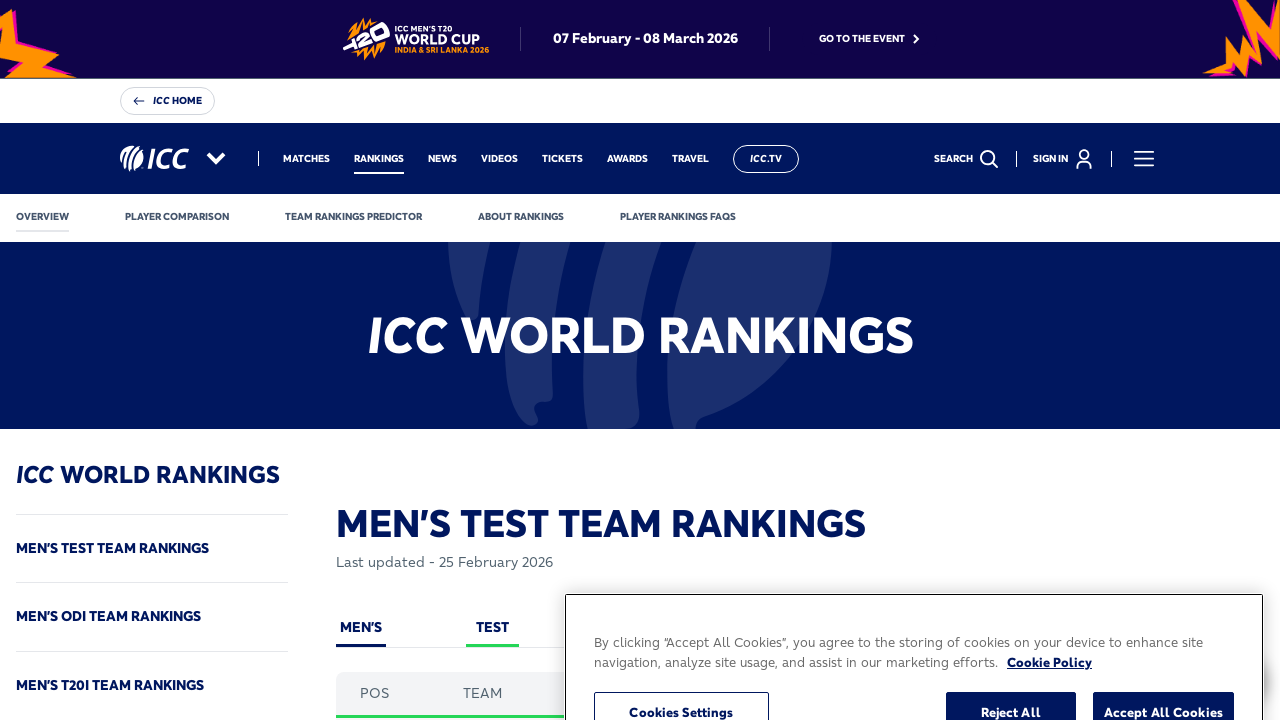

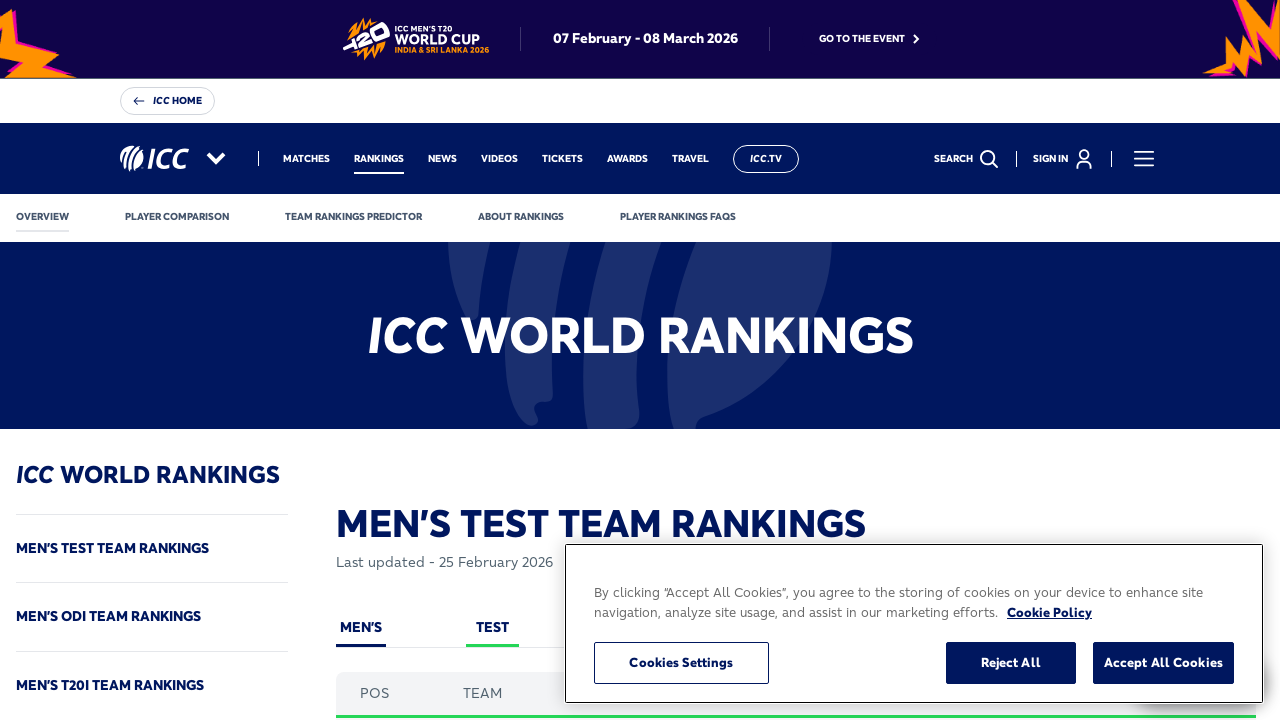